Tests stale element reference by removing an element from DOM and attempting to click it

Starting URL: https://demoqa.com/alerts

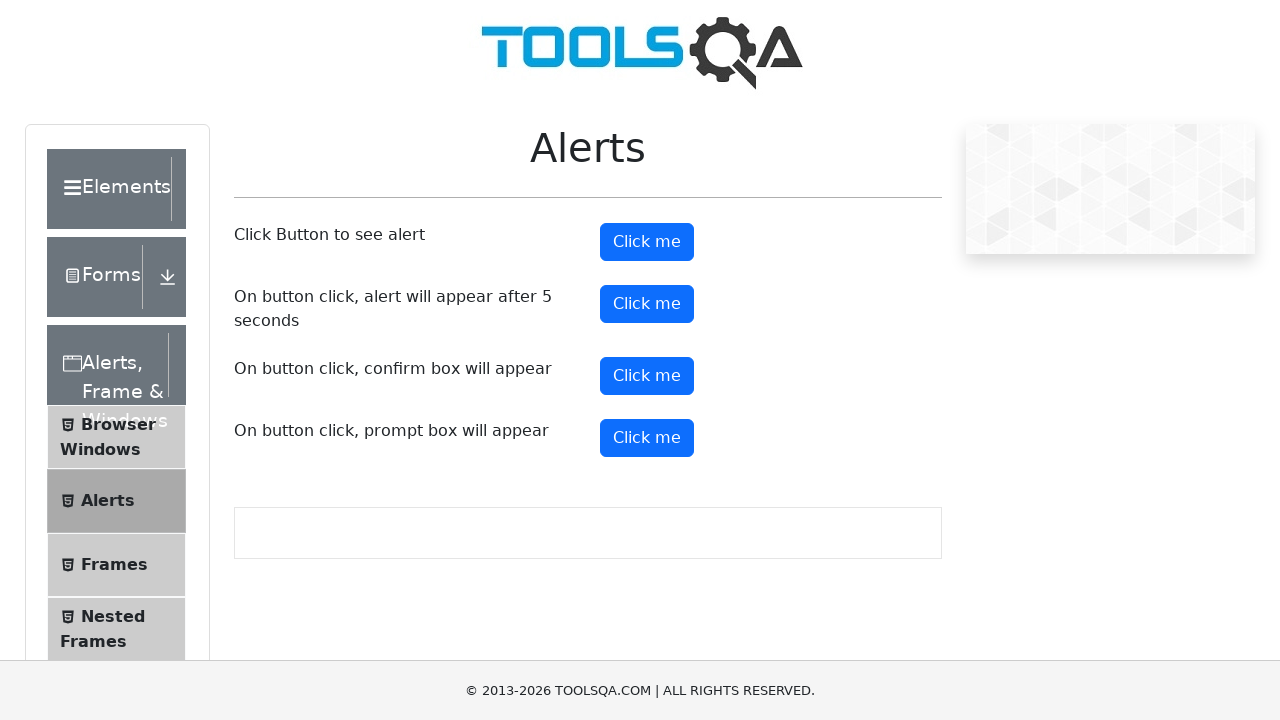

Navigated to https://demoqa.com/alerts
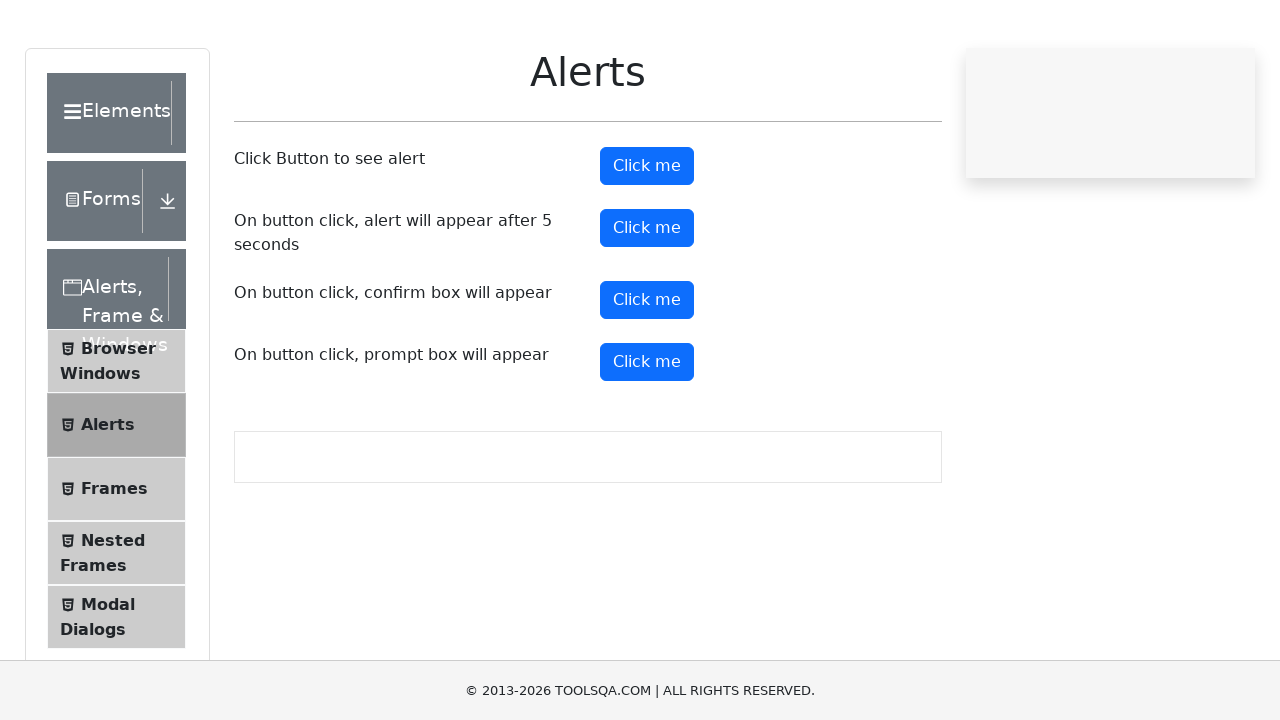

Removed timerAlertButton element from DOM
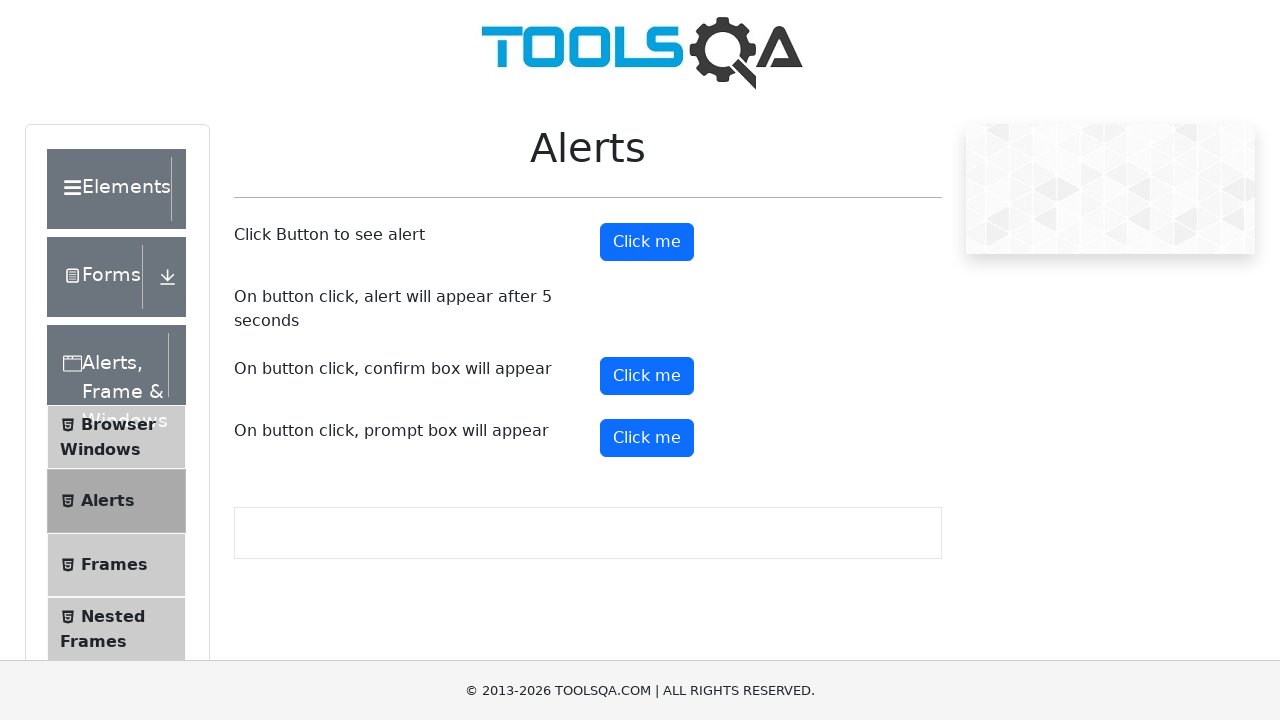

Stale element reference exception caught - element no longer exists in DOM
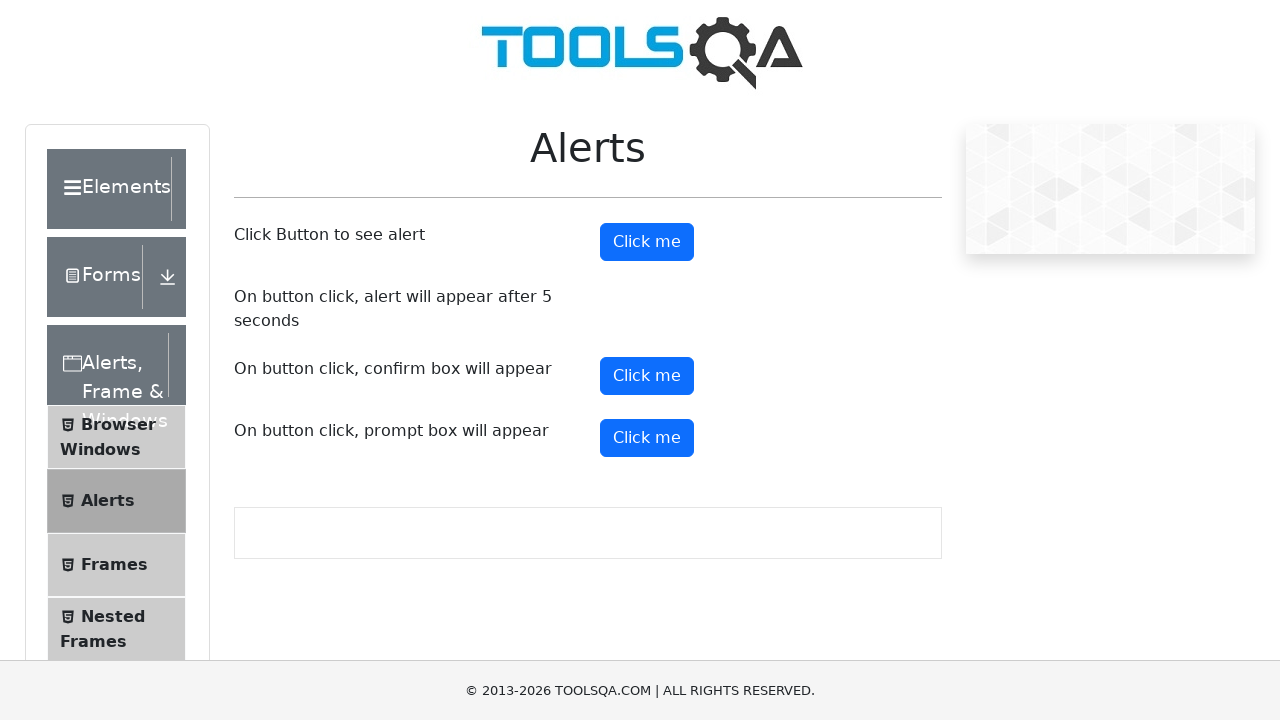

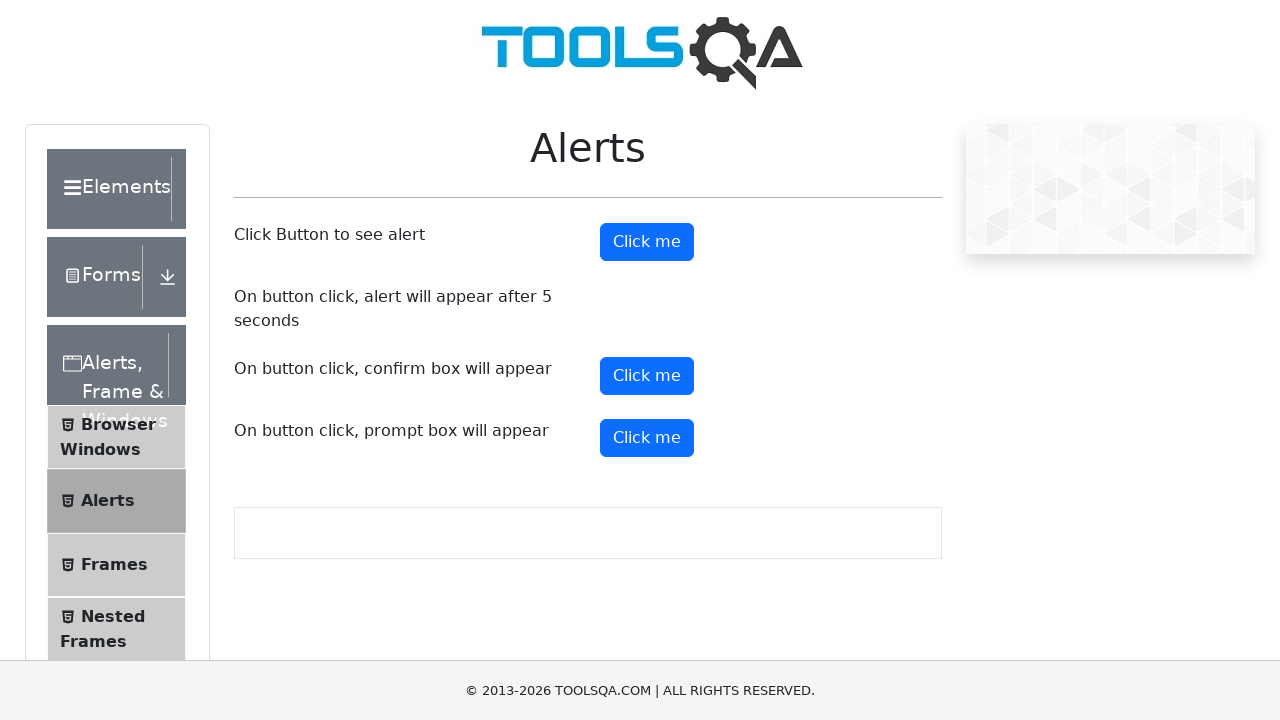